Waits for a price condition to be met, clicks a booking button, then solves a mathematical problem and submits the answer

Starting URL: http://suninjuly.github.io/explicit_wait2.html

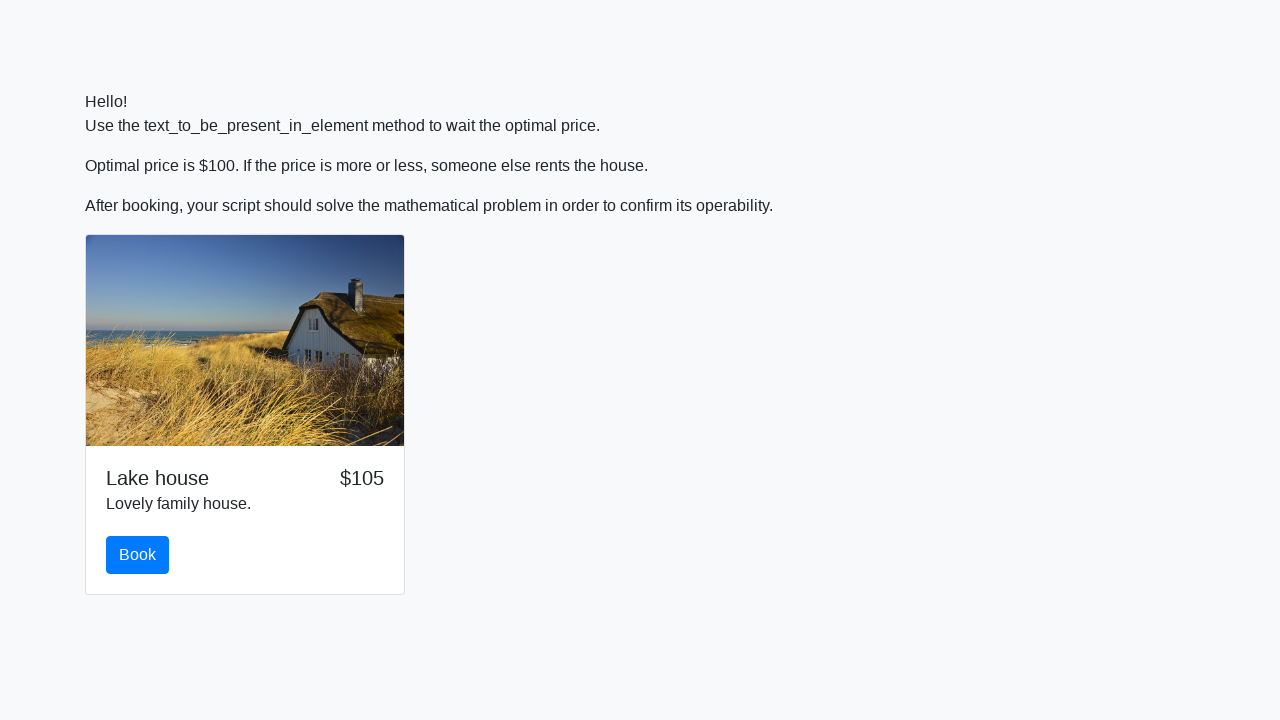

Waited for price to reach $100
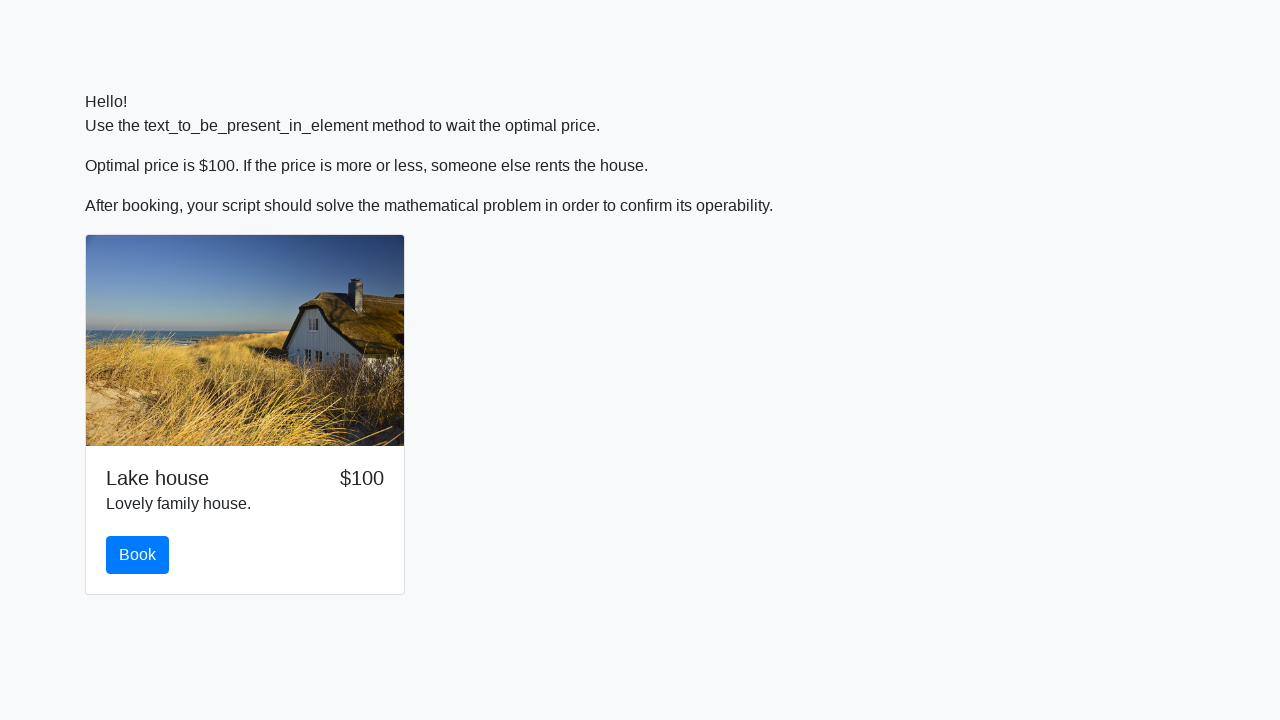

Clicked the book button at (138, 555) on #book
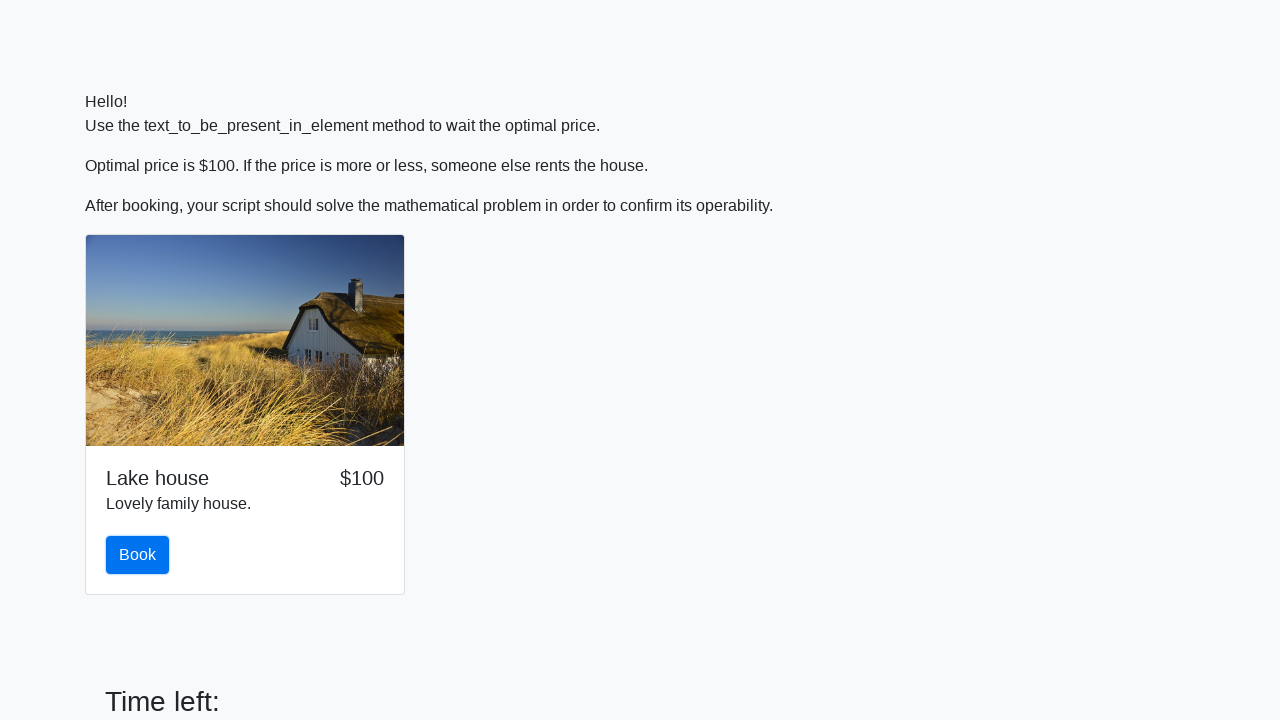

Retrieved value from input element for calculation
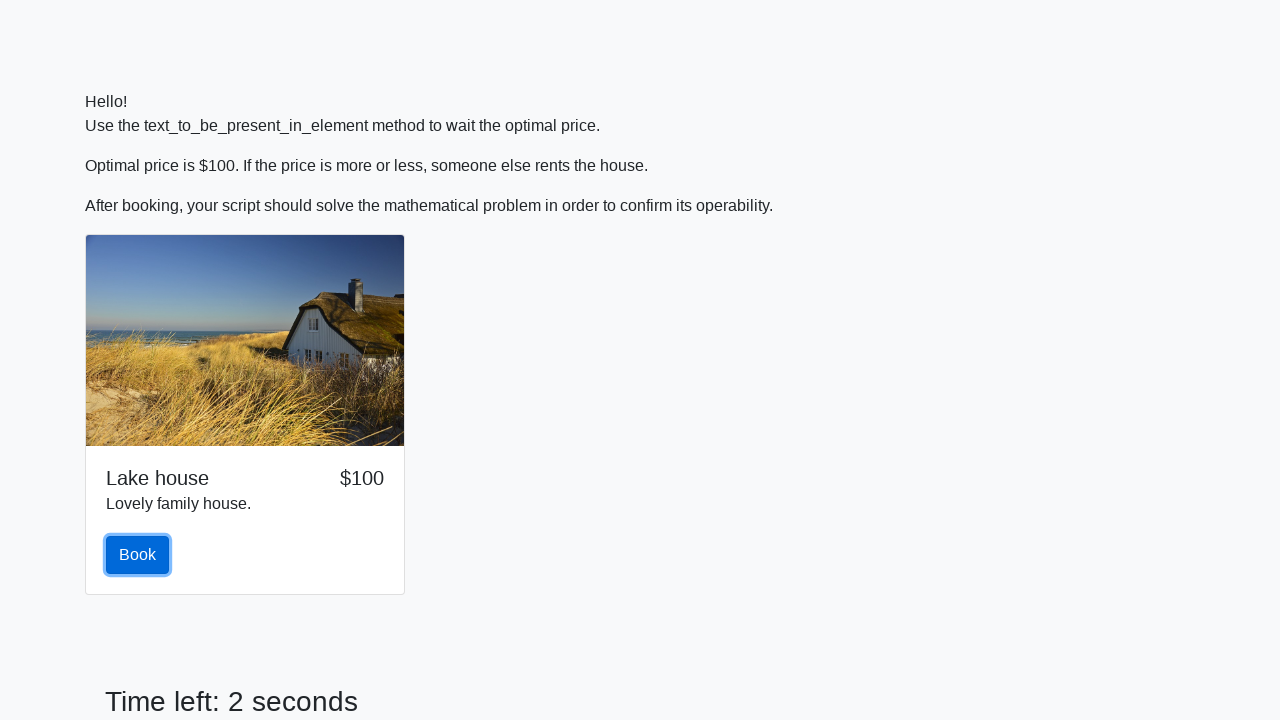

Calculated mathematical result using formula
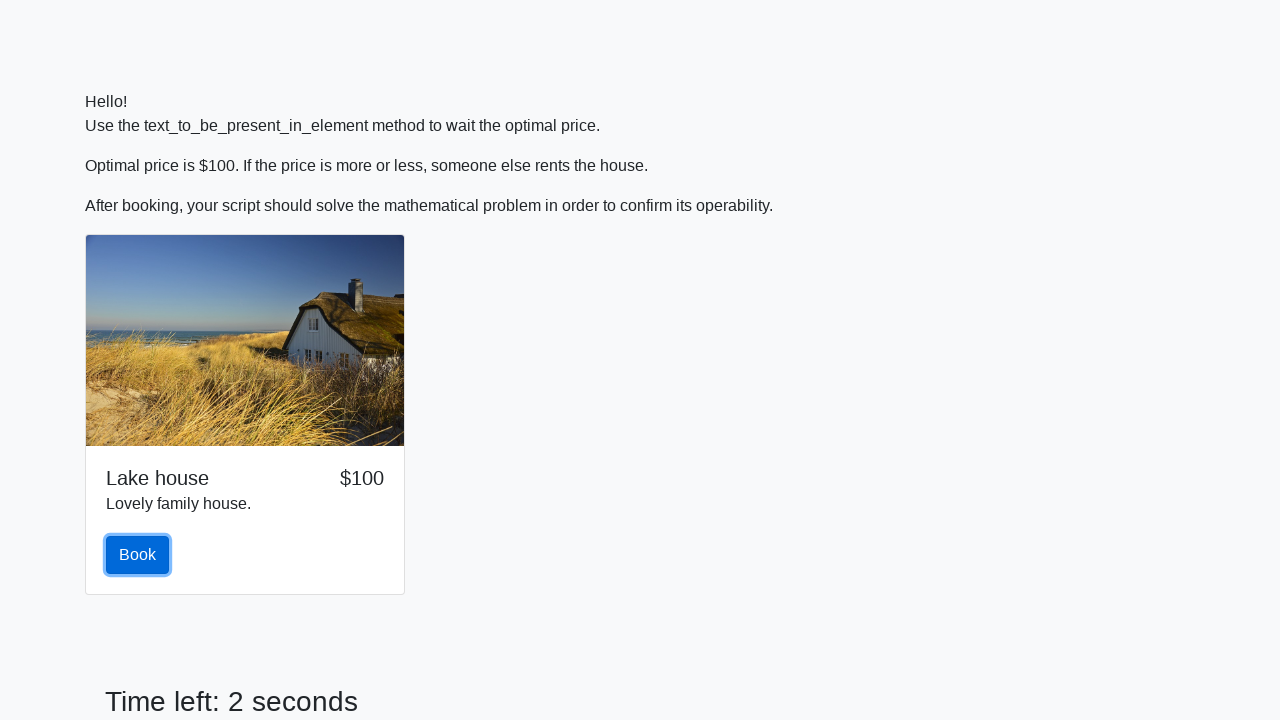

Filled answer field with calculated result on #answer
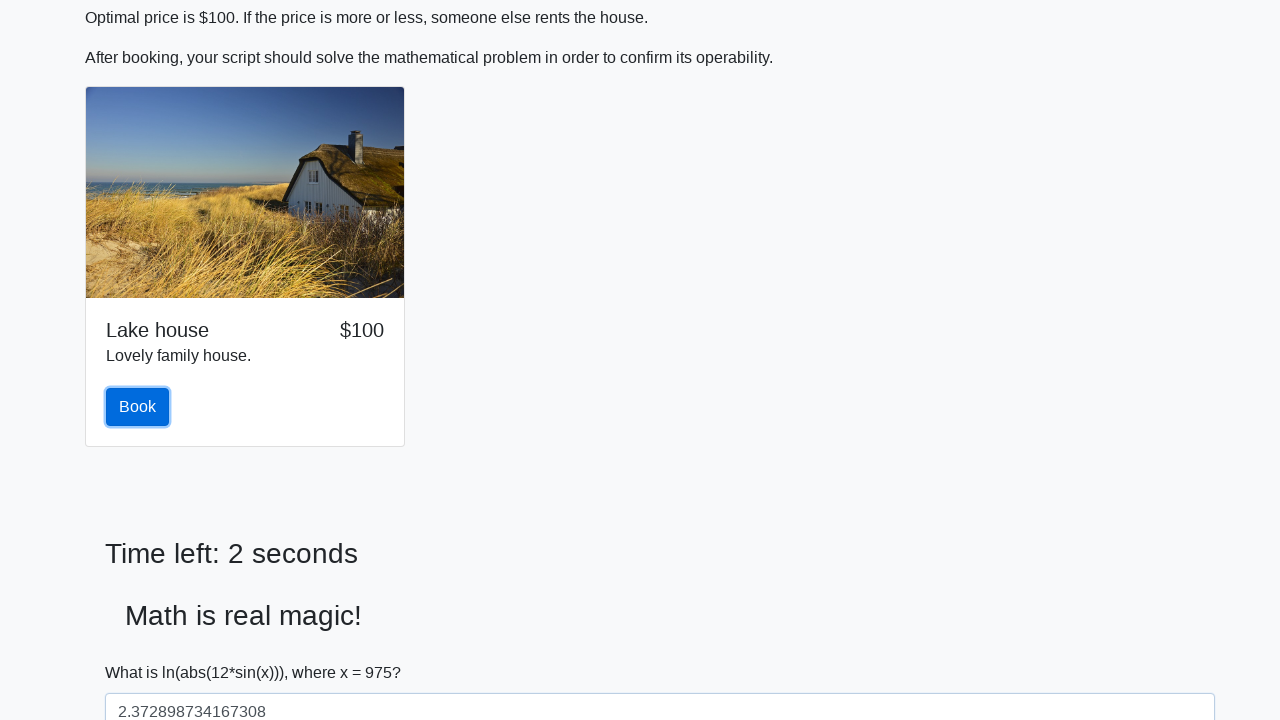

Clicked submit button to submit the answer at (143, 651) on button[type='submit']
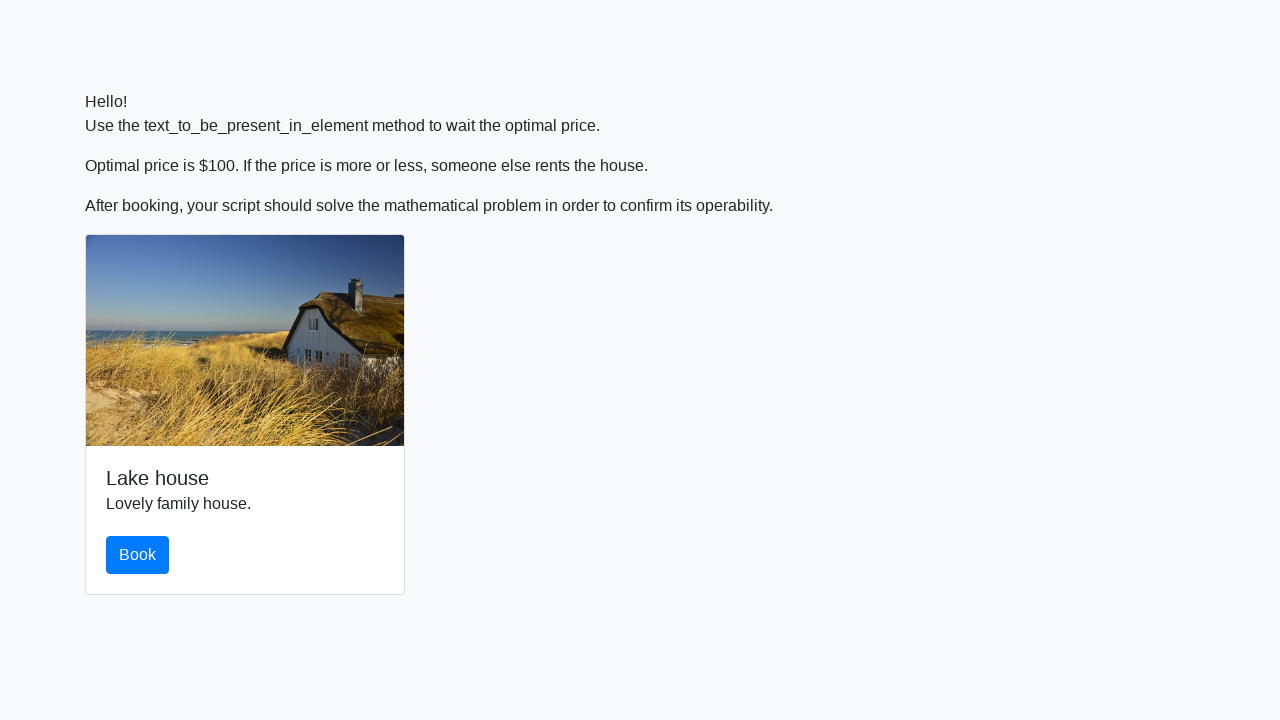

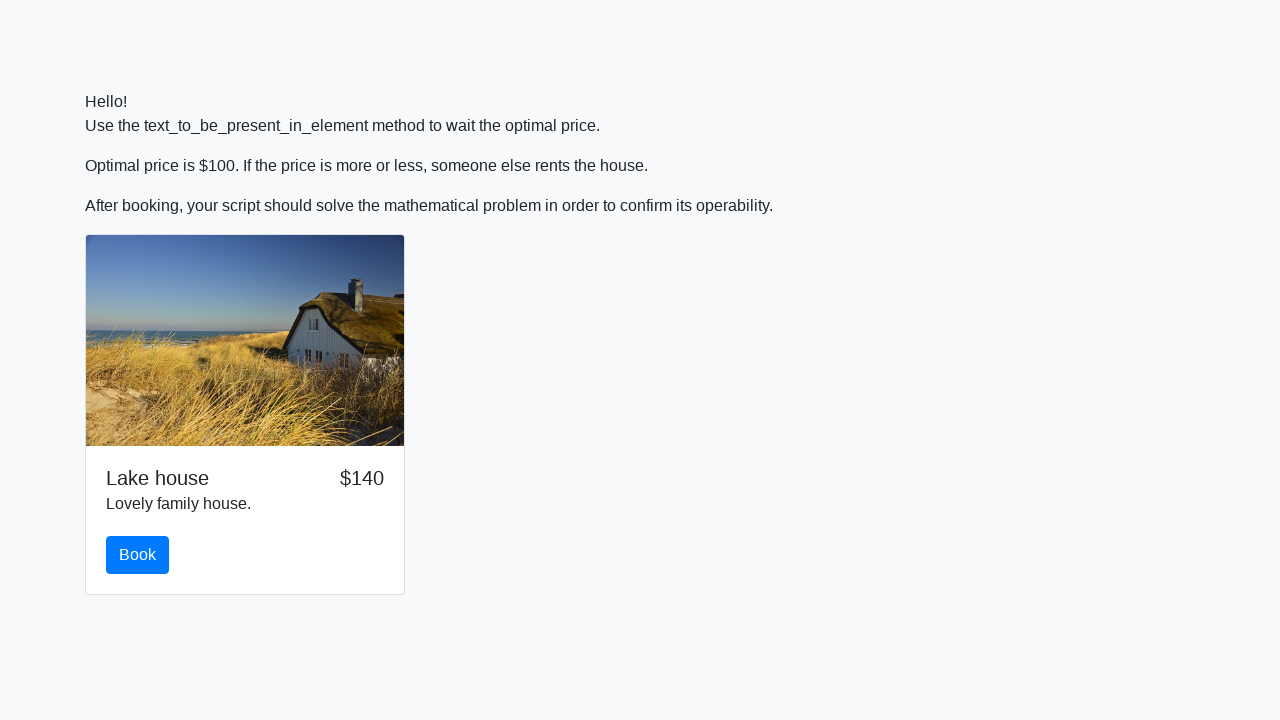